Tests login form validation by submitting invalid credentials and verifying the error message is displayed correctly

Starting URL: https://the-internet.herokuapp.com/

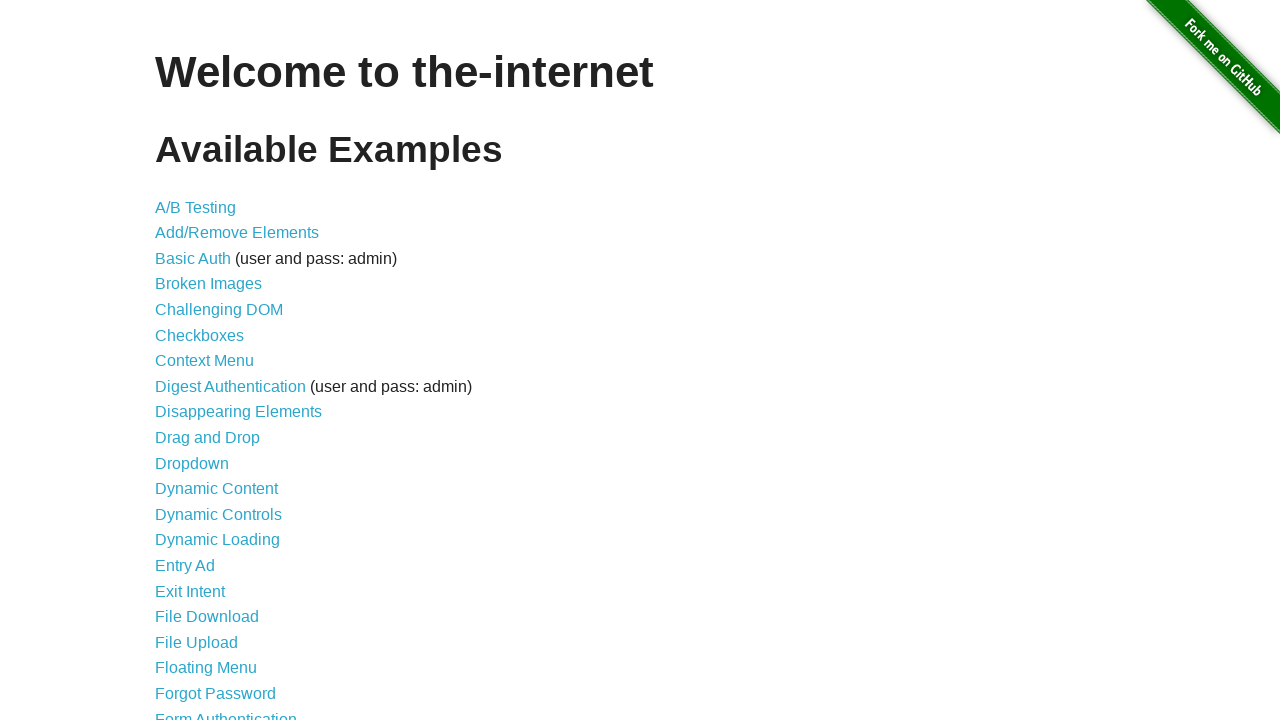

Clicked on Form Authentication link at (226, 712) on text=Form Authentication
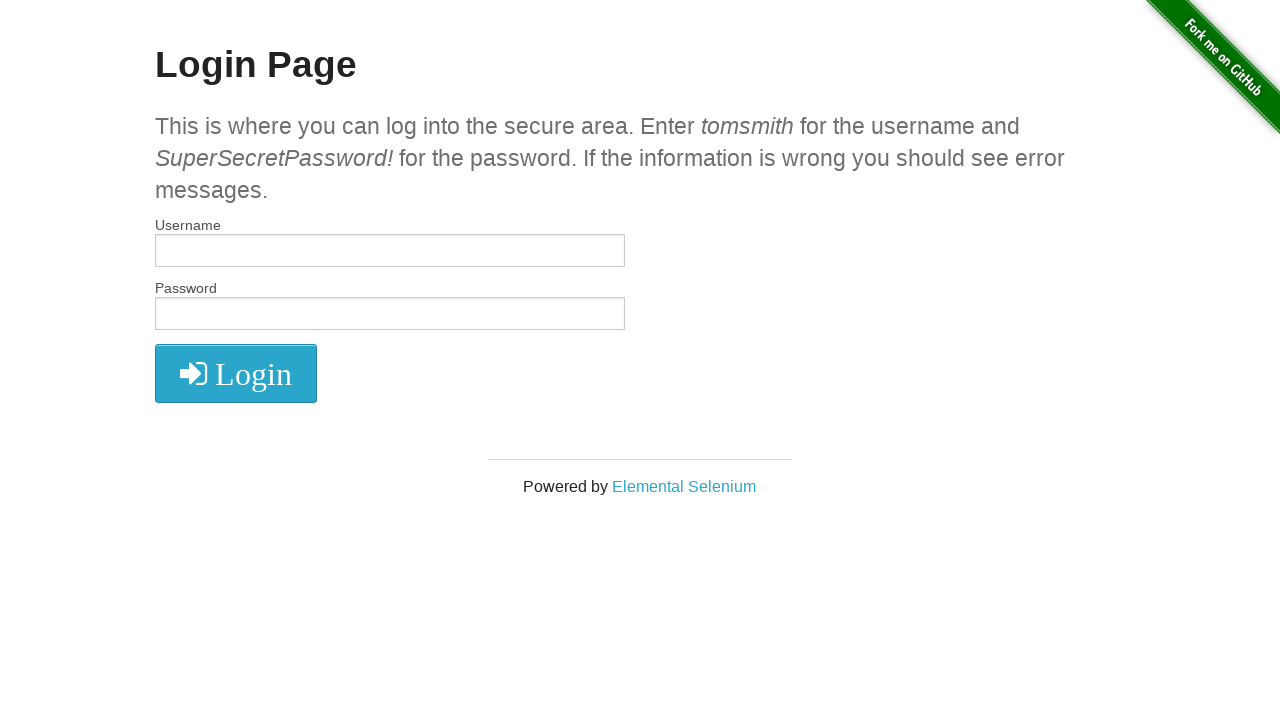

Filled username field with invalid username 'user' on #username
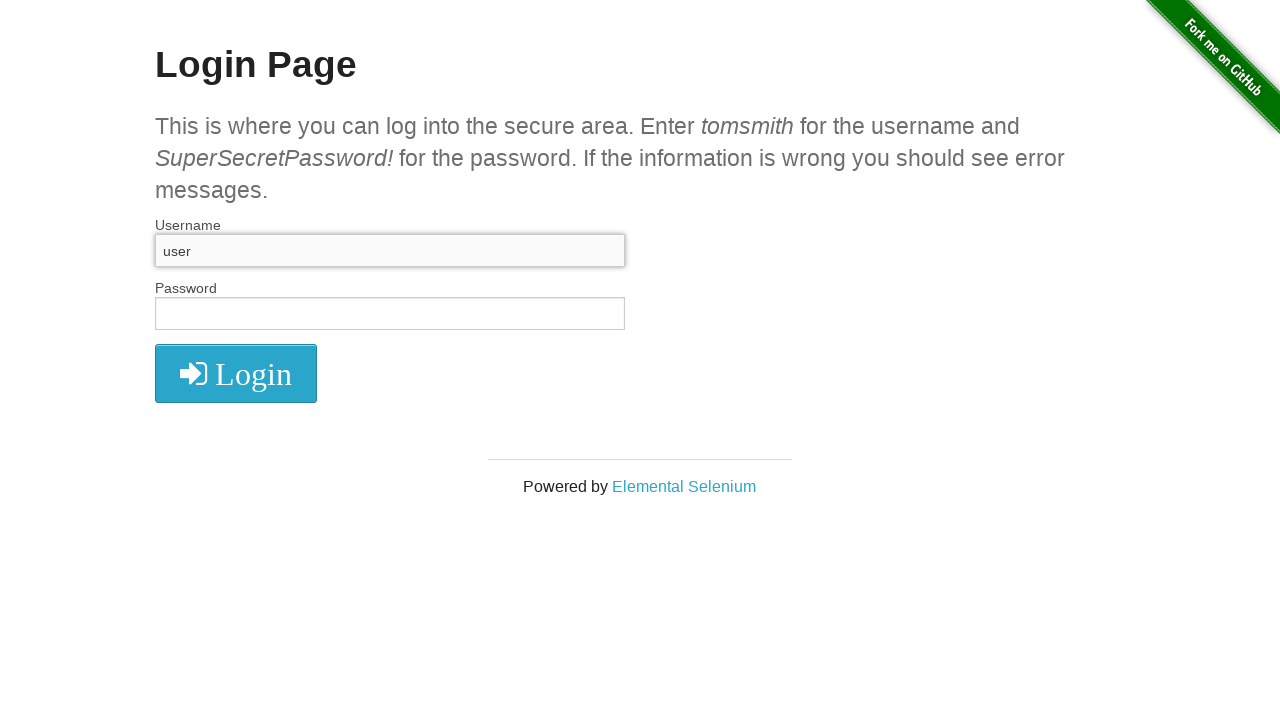

Filled password field with invalid password 'dummy' on #password
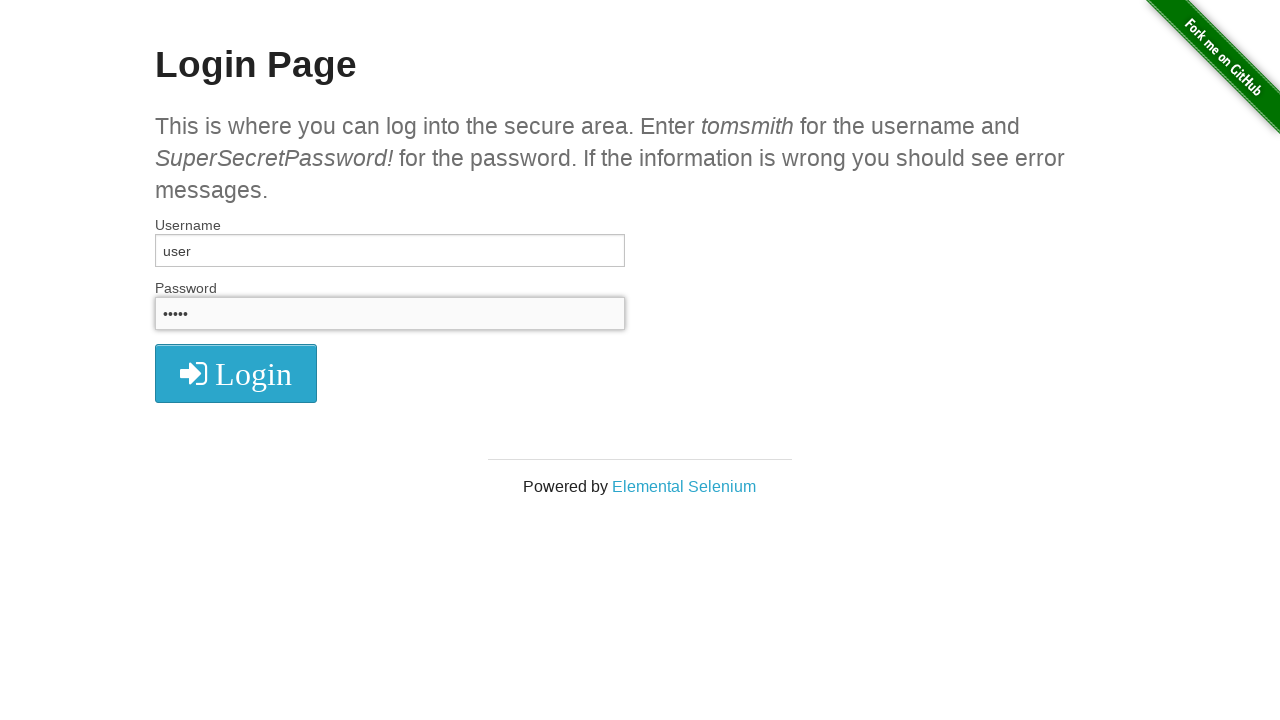

Clicked login button to submit invalid credentials at (236, 373) on .radius
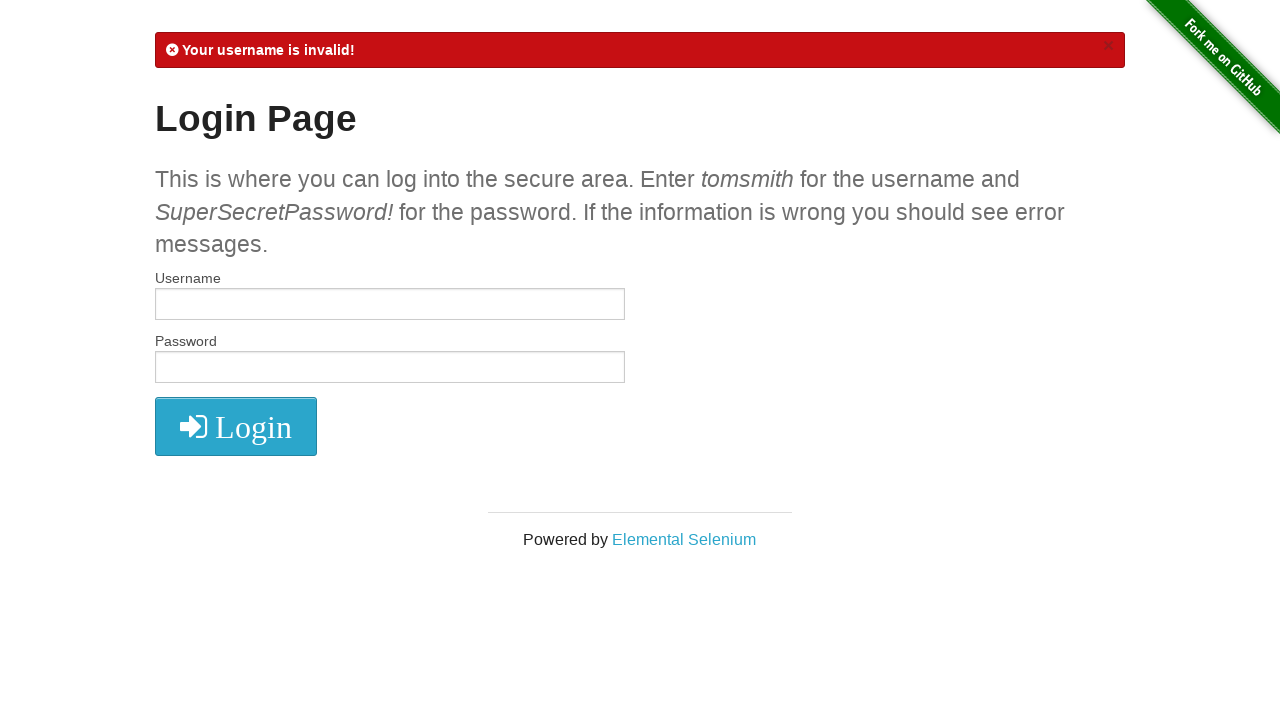

Error message flash element loaded
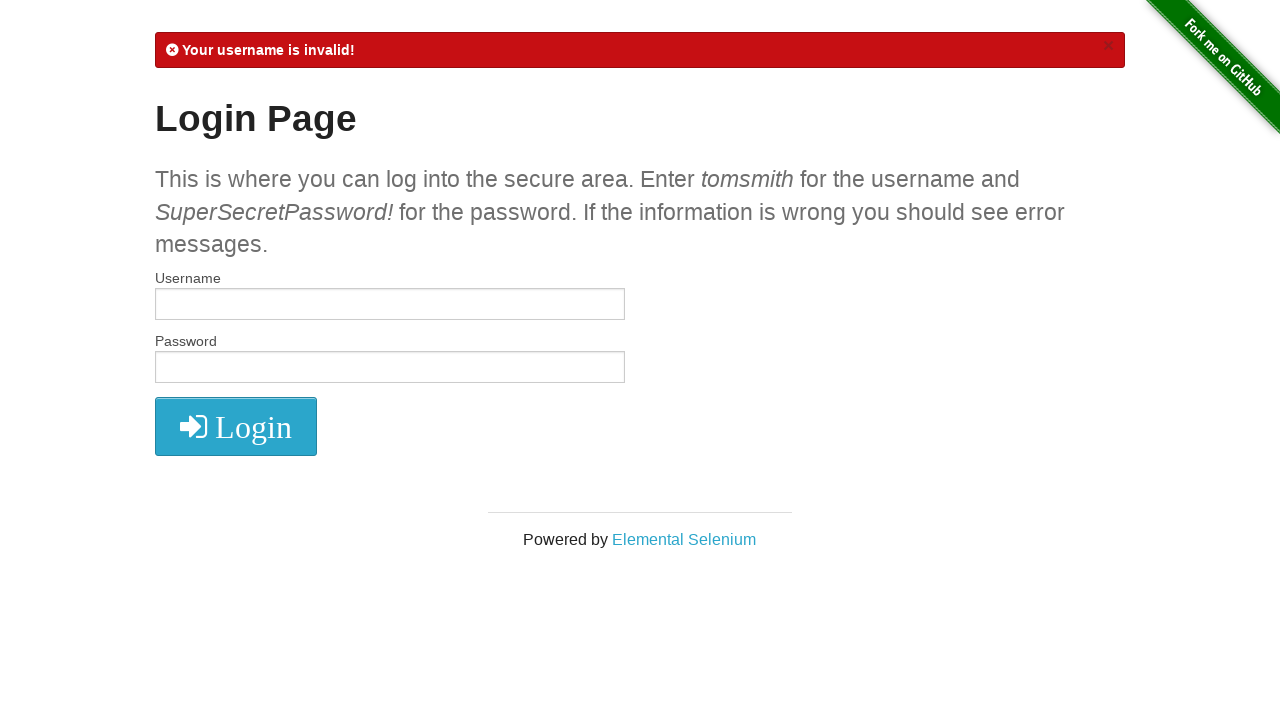

Located error message flash element
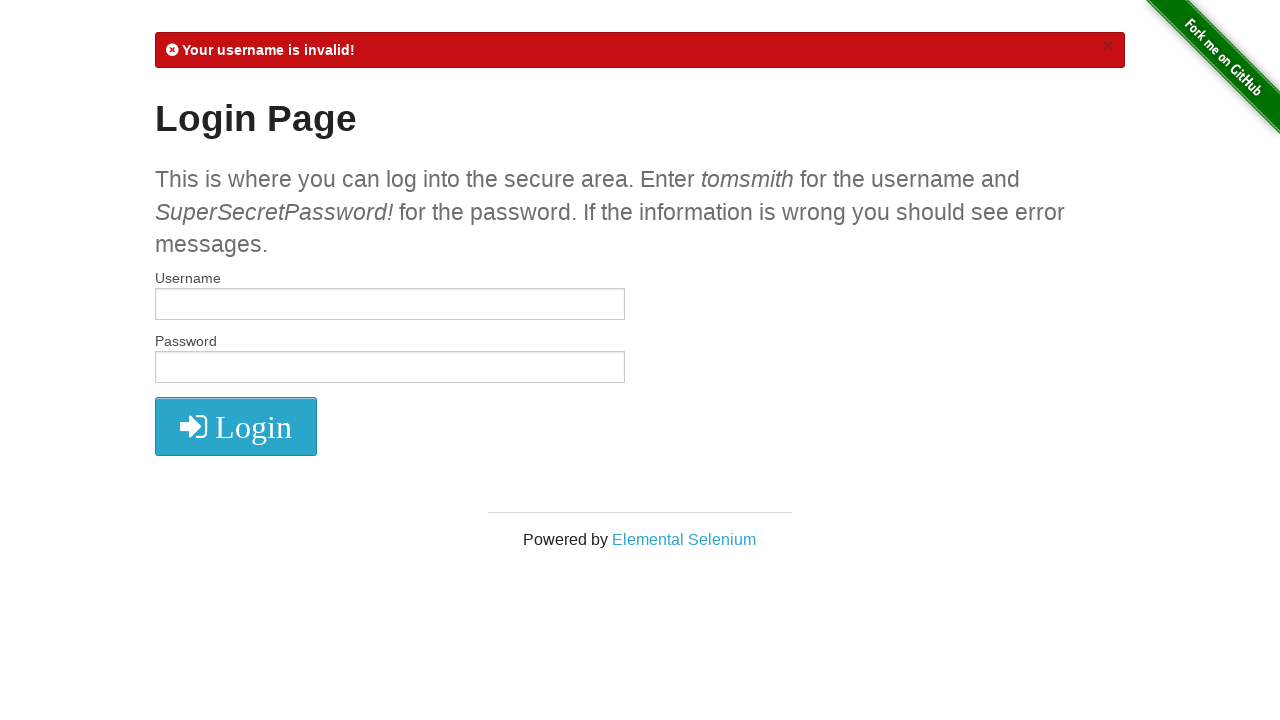

Verified error message 'Your username is invalid!' is displayed
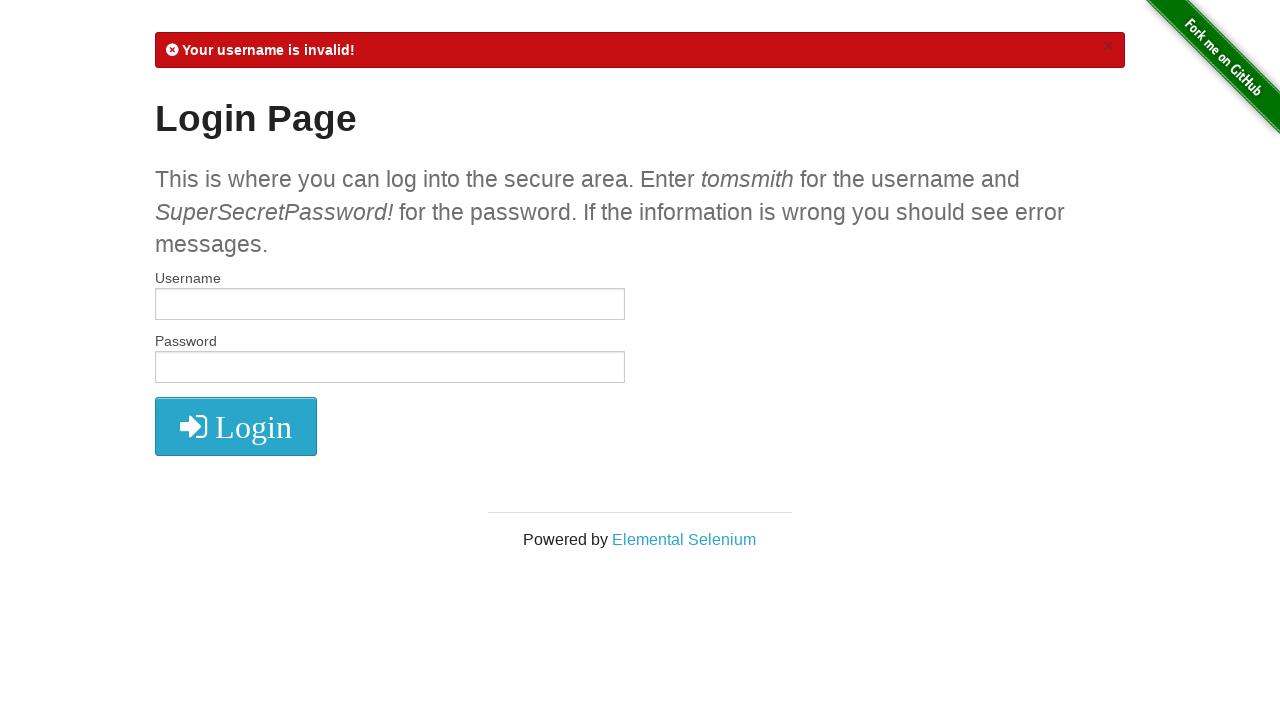

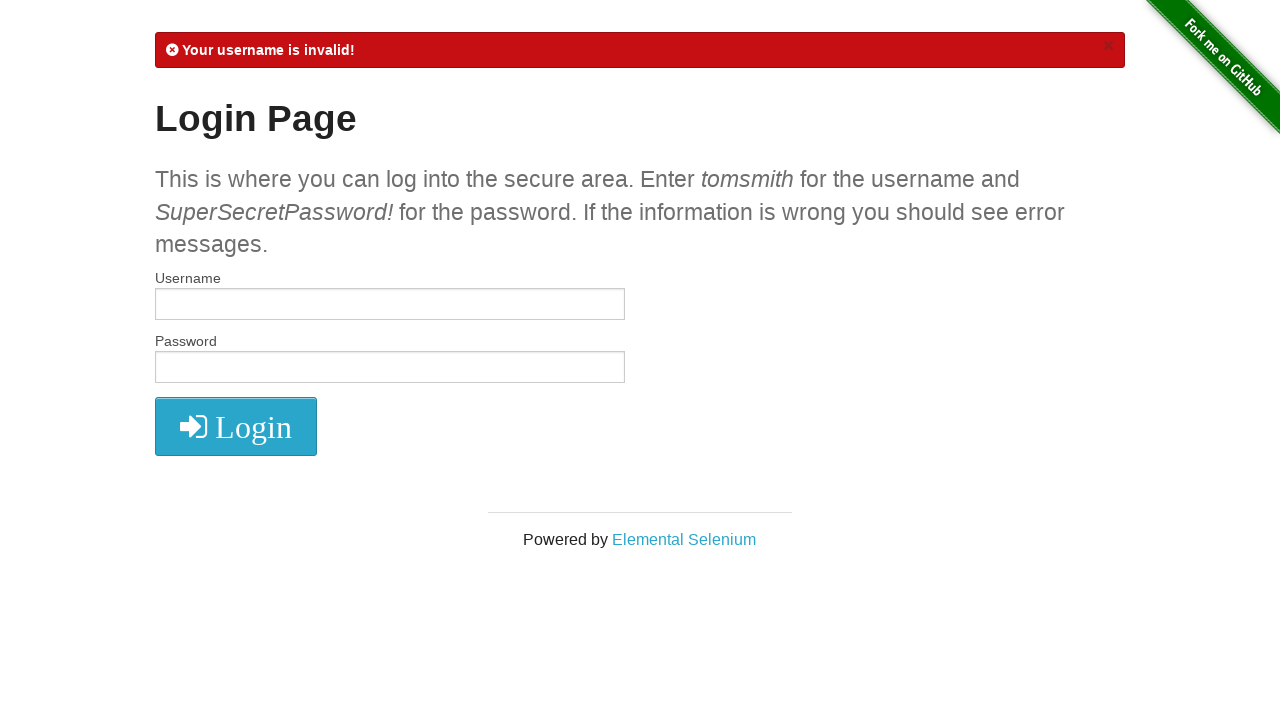